Tests dropdown select functionality by selecting options using different methods (by value, by index, and by visible text) on a practice automation page

Starting URL: https://rahulshettyacademy.com/AutomationPractice/

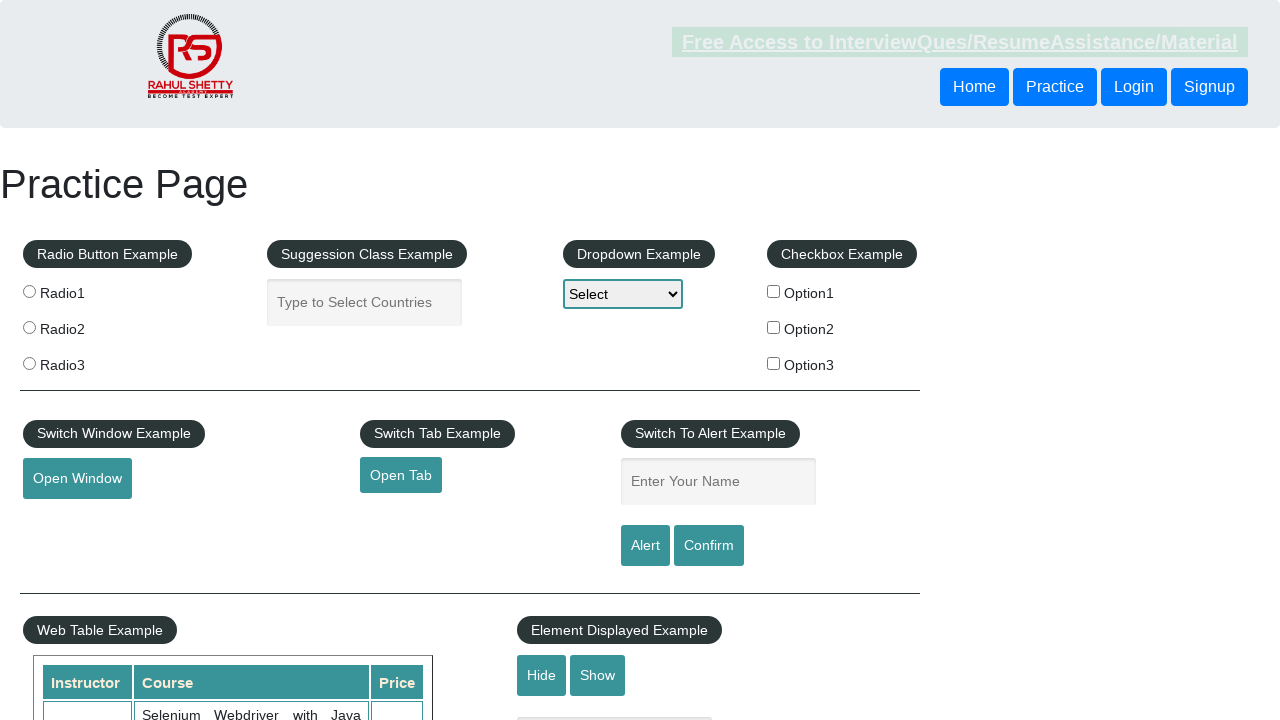

Selected first dropdown option by value 'option1' on select#dropdown-class-example
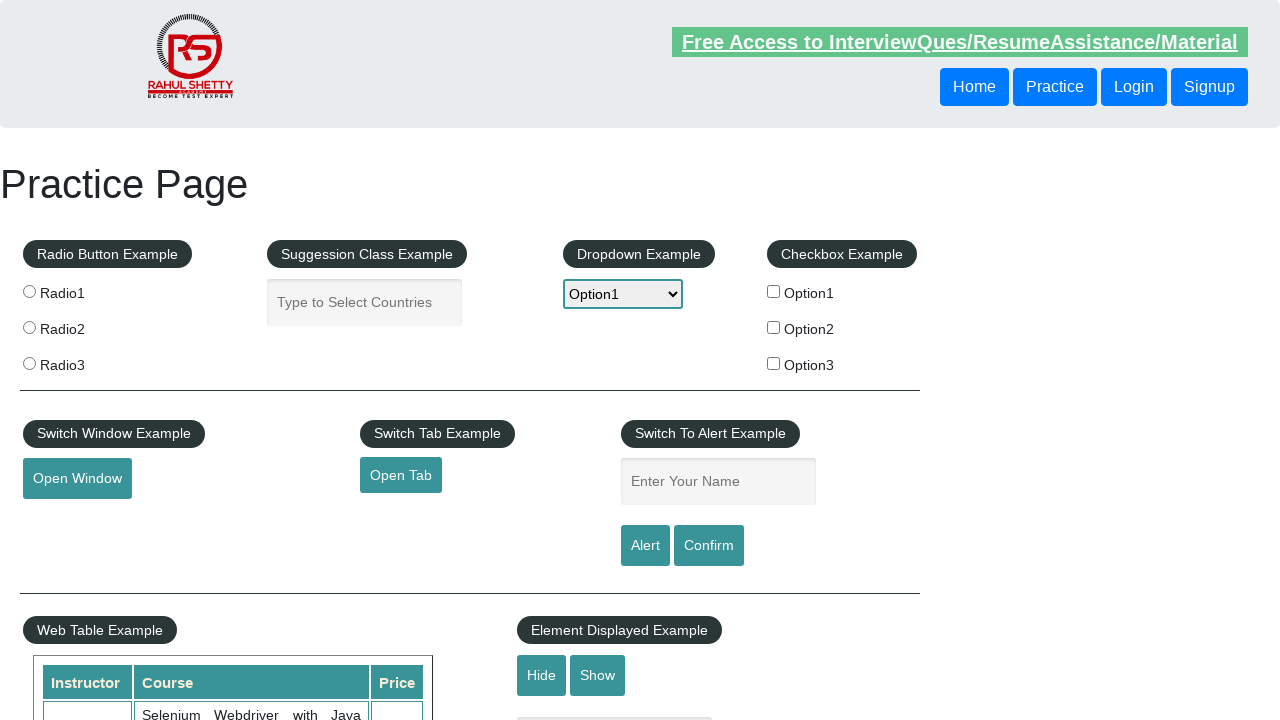

Selected dropdown option by index 2 (Option2) on select#dropdown-class-example
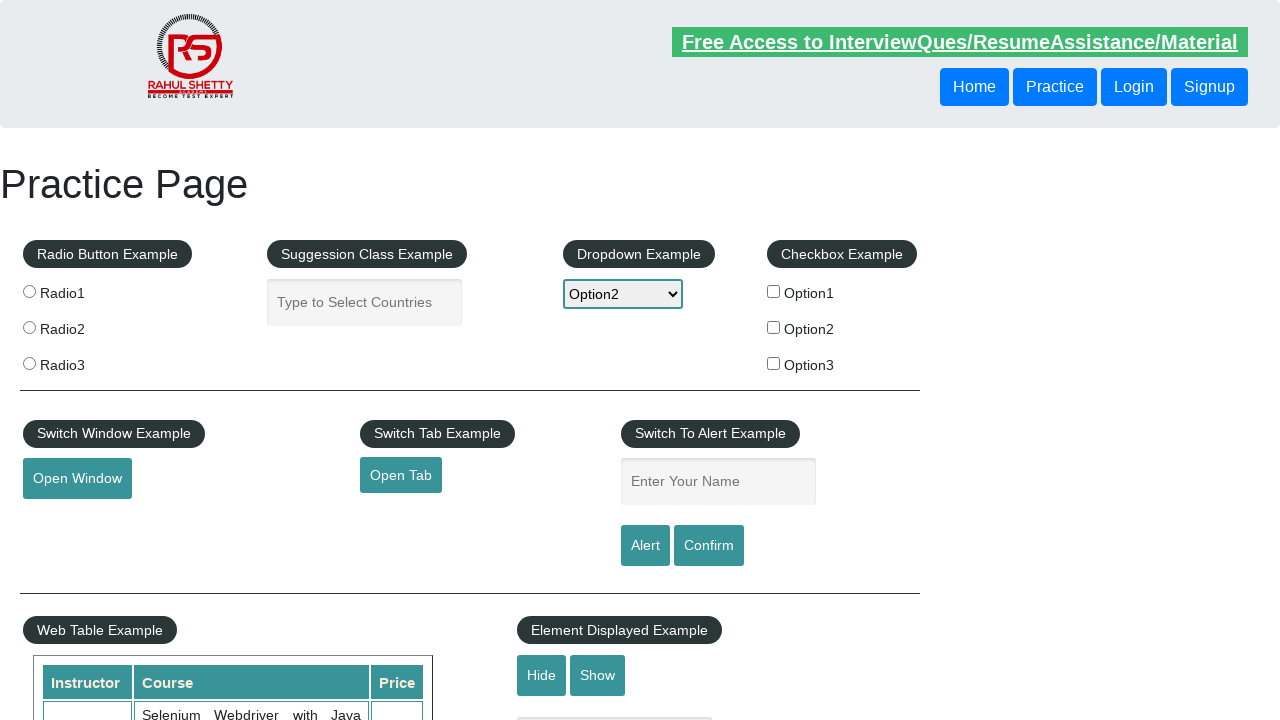

Selected dropdown option by visible text 'Option3' on select#dropdown-class-example
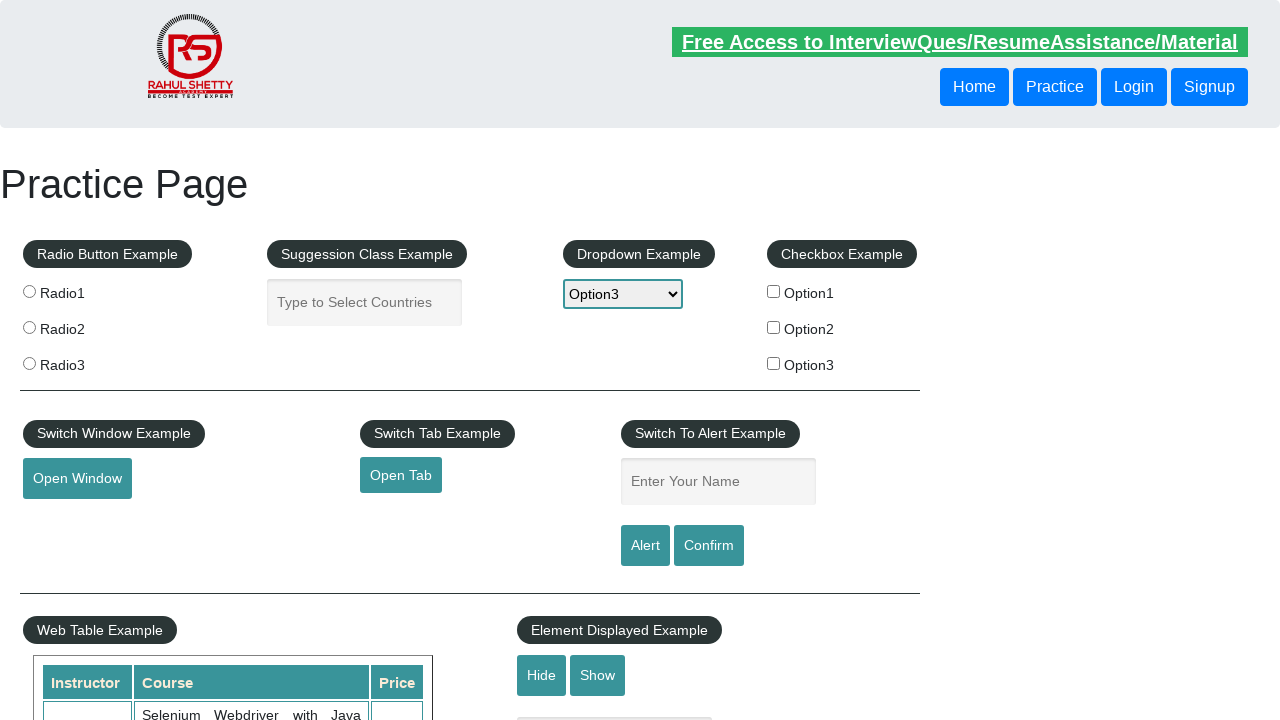

Verified page title is not None
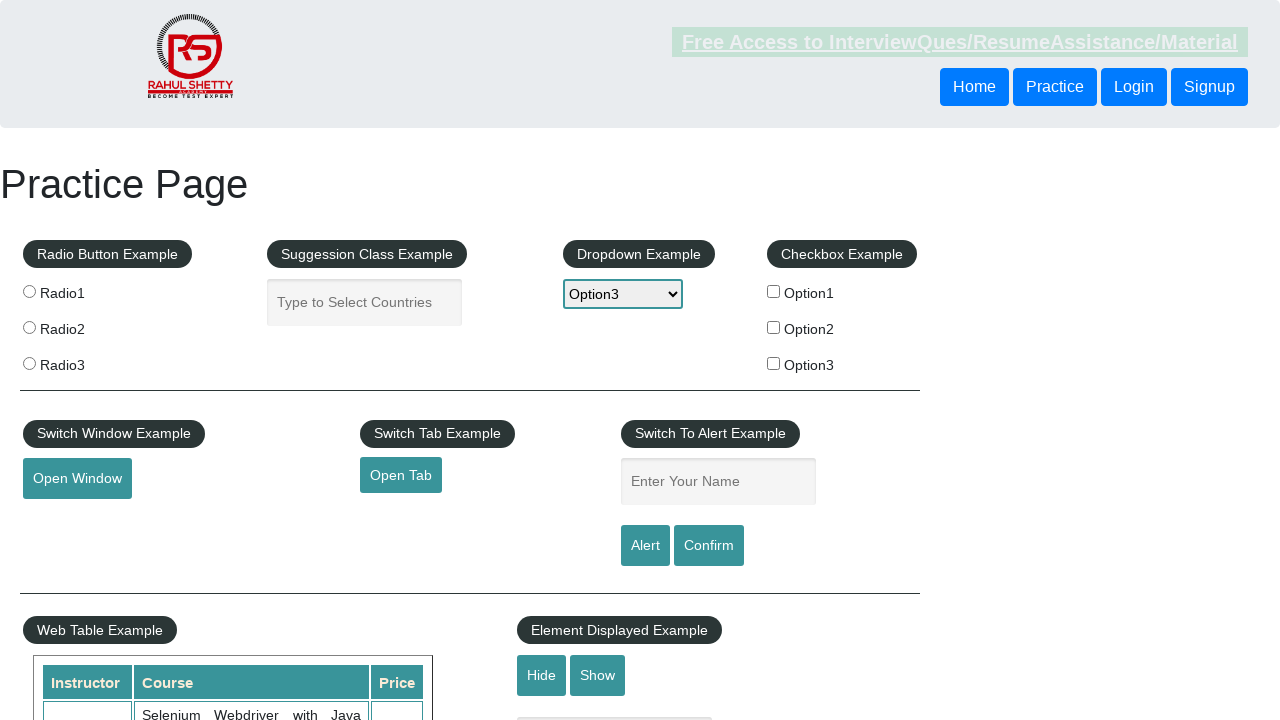

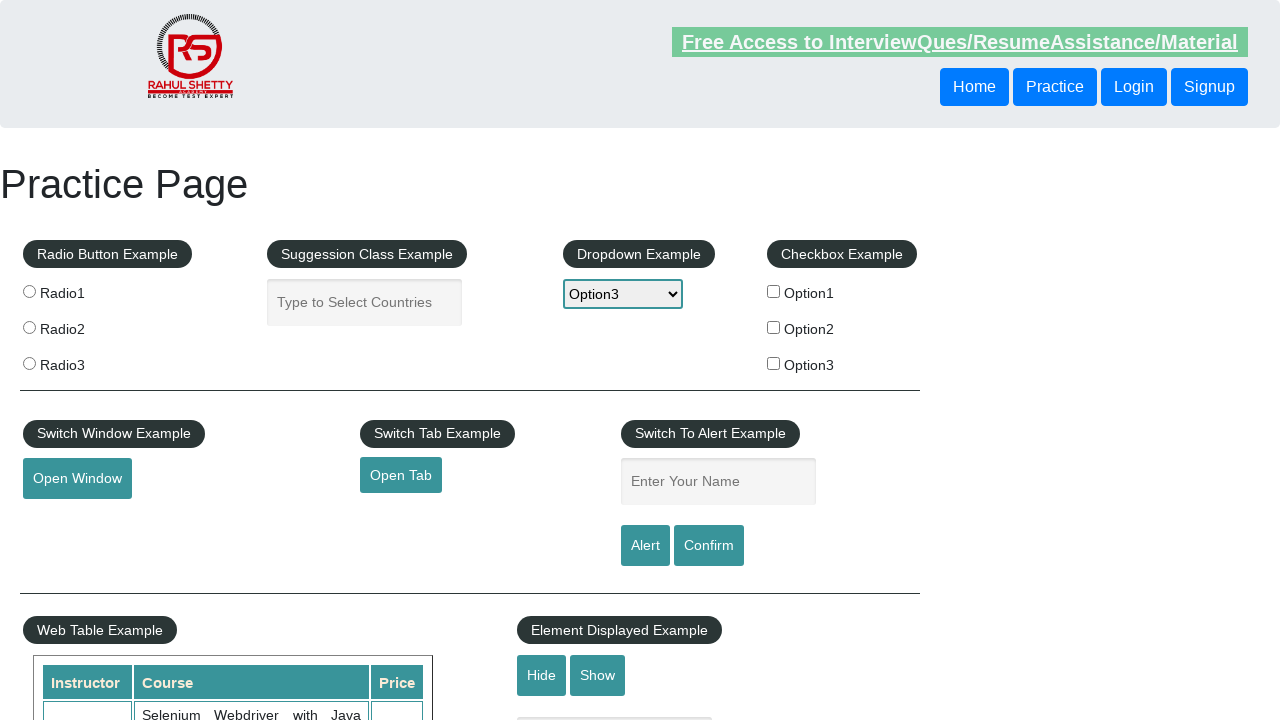